Navigates to the login page and verifies the page title matches the expected value

Starting URL: https://www.rahulshettyacademy.com/loginpagePractise/

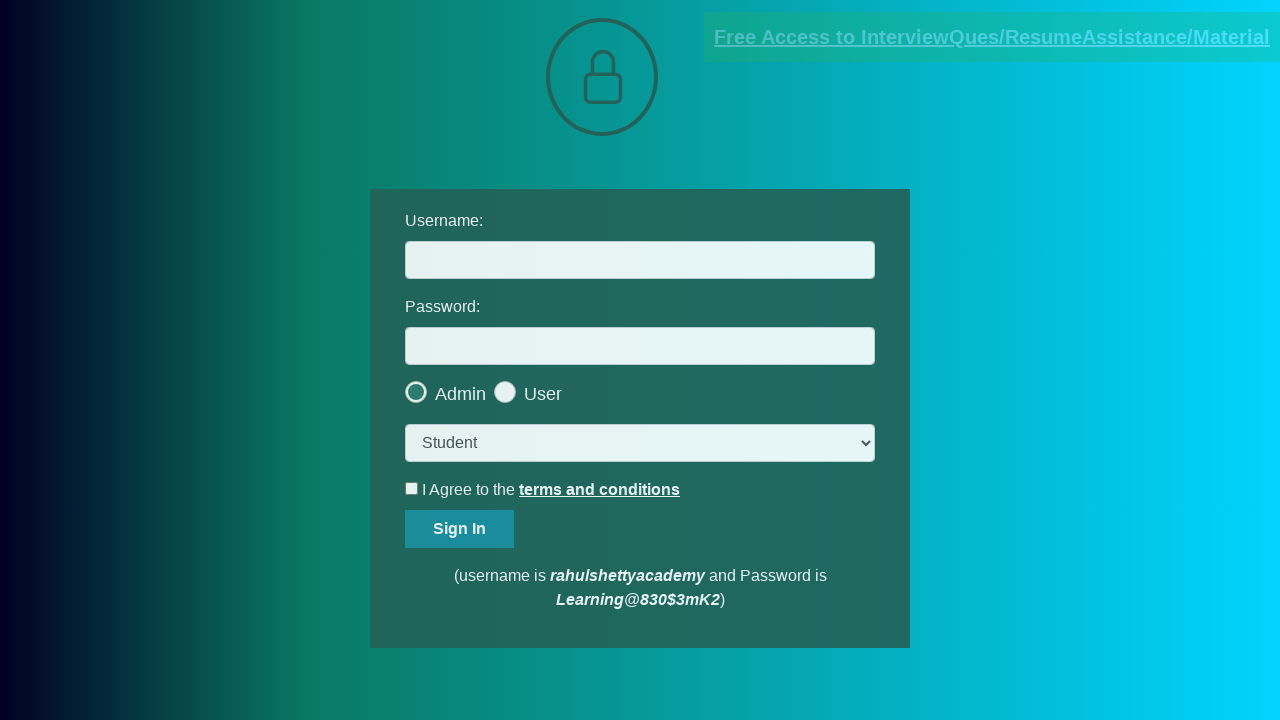

Verified page title matches 'LoginPage Practise | Rahul Shetty Academy'
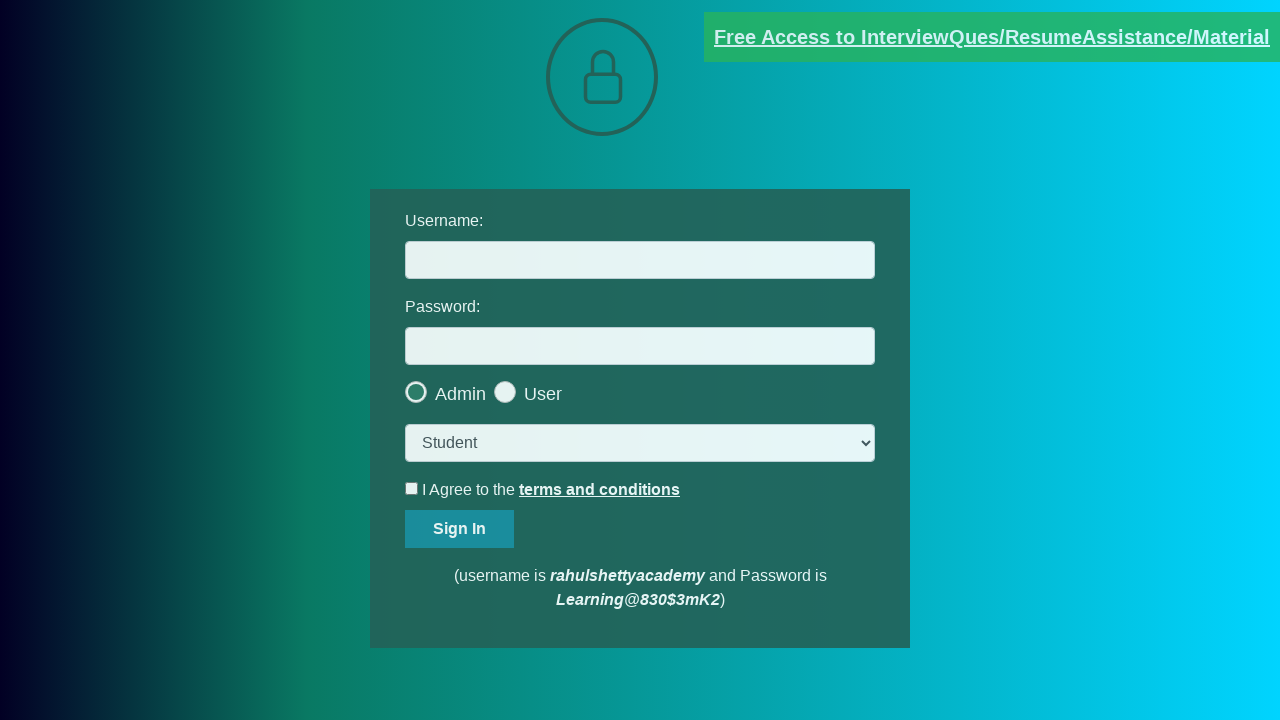

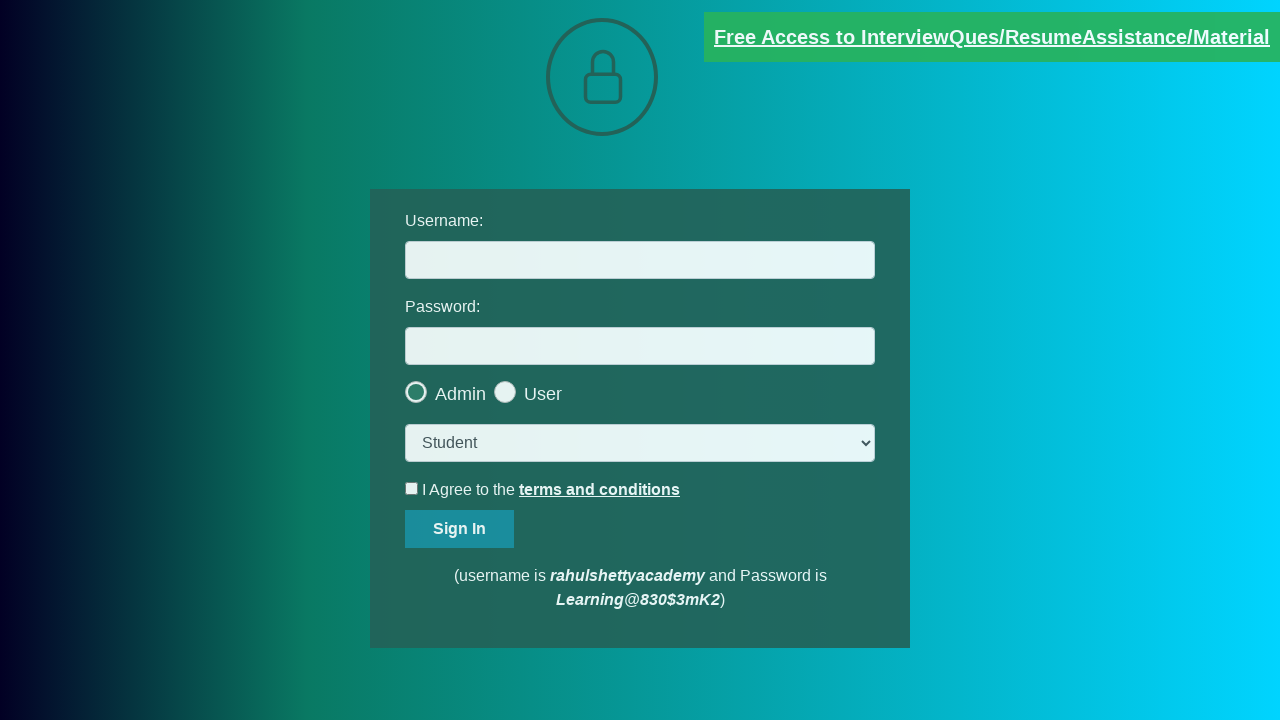